Tests a simple form by filling in first name, last name, city, and country fields using different locator strategies, then submits the form

Starting URL: http://suninjuly.github.io/simple_form_find_task.html

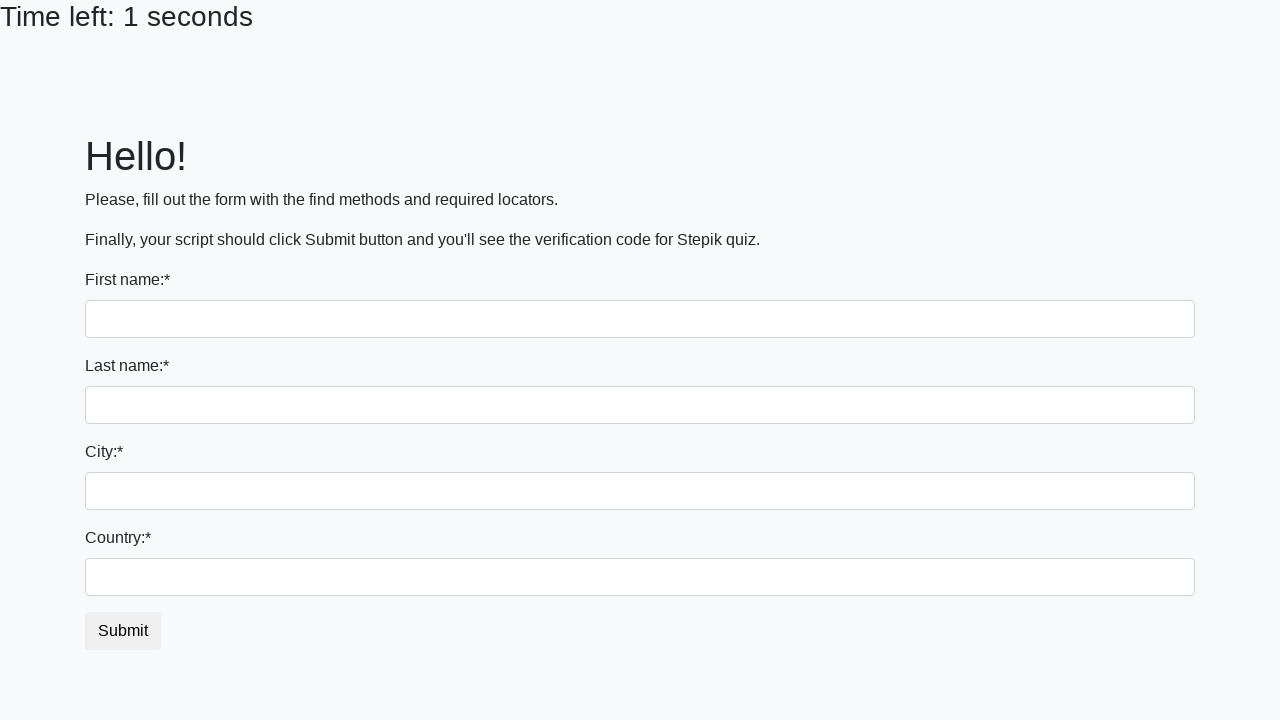

Filled first name field with 'Ivan' on input >> nth=0
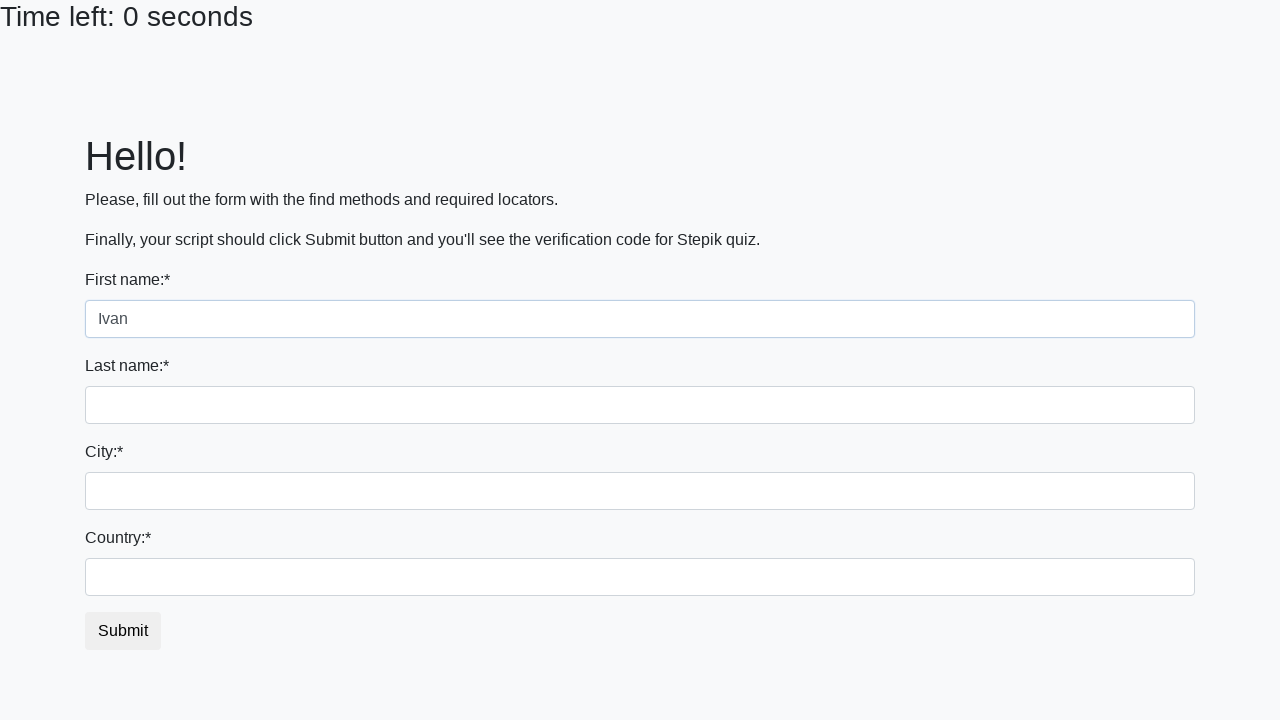

Filled last name field with 'Petrov' on input[name='last_name']
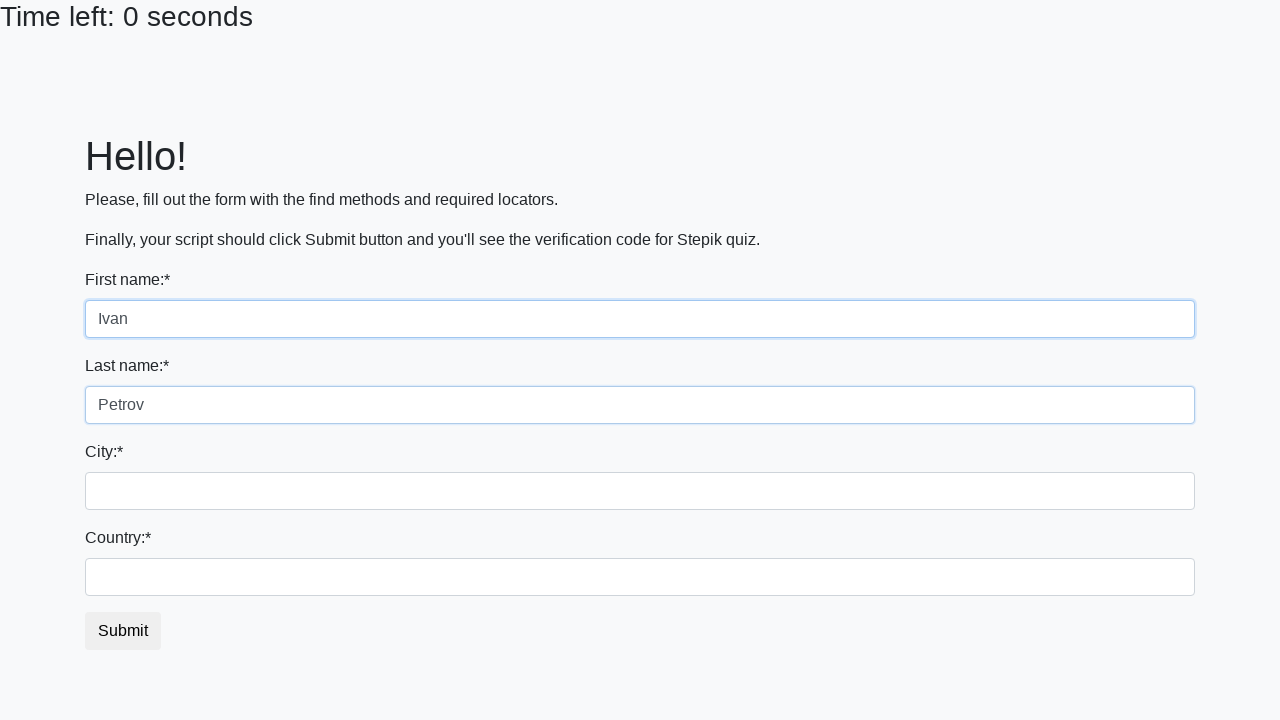

Filled city field with 'Smolensk' on .form-control.city
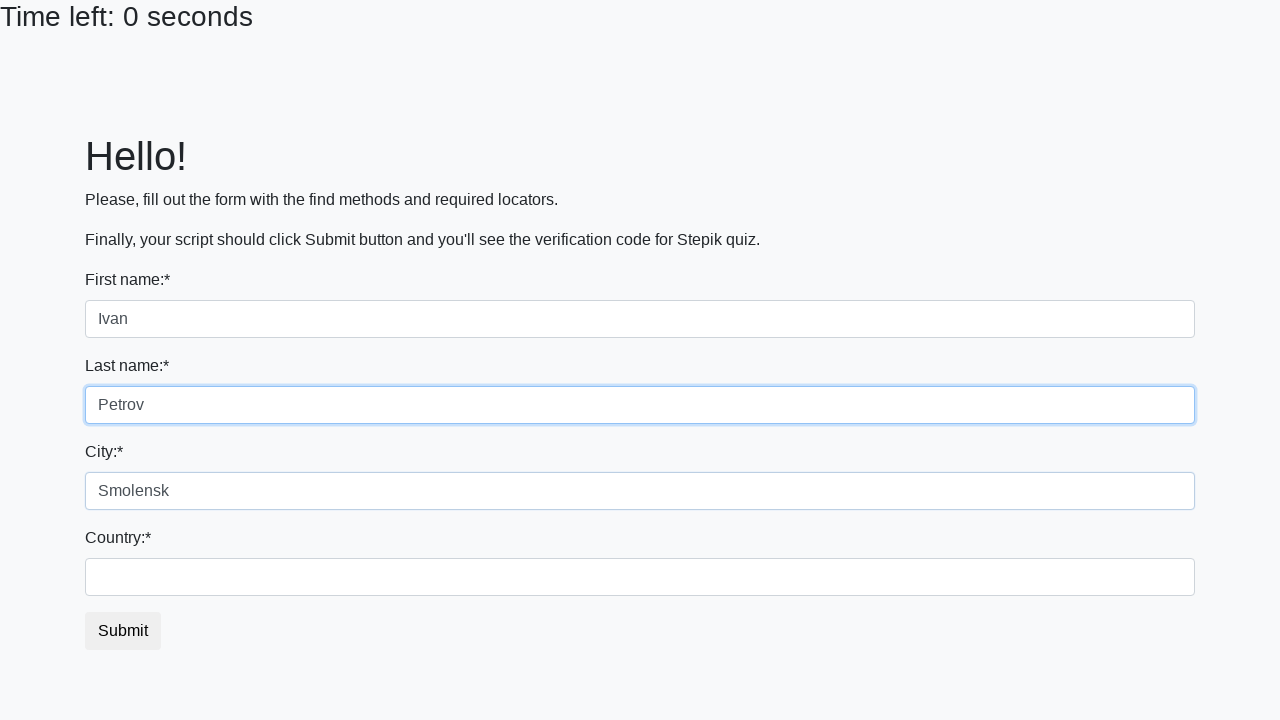

Filled country field with 'Russia' on #country
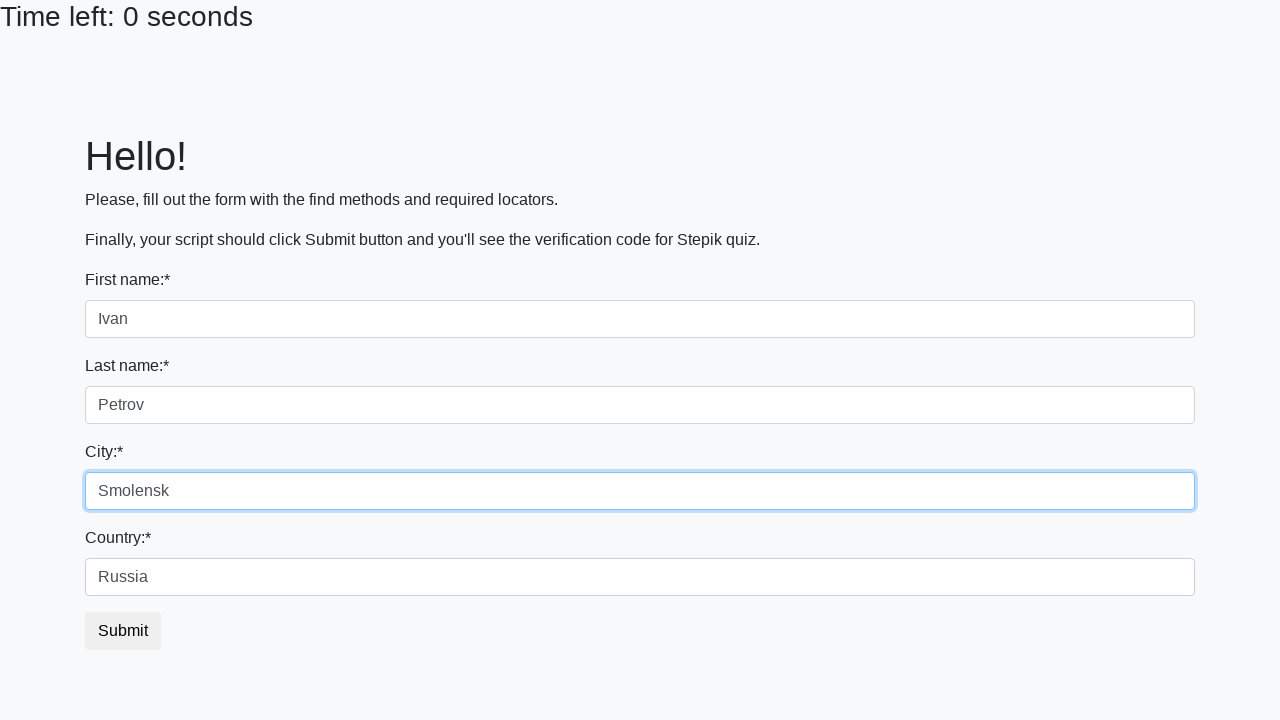

Clicked submit button to submit the form at (123, 631) on button.btn
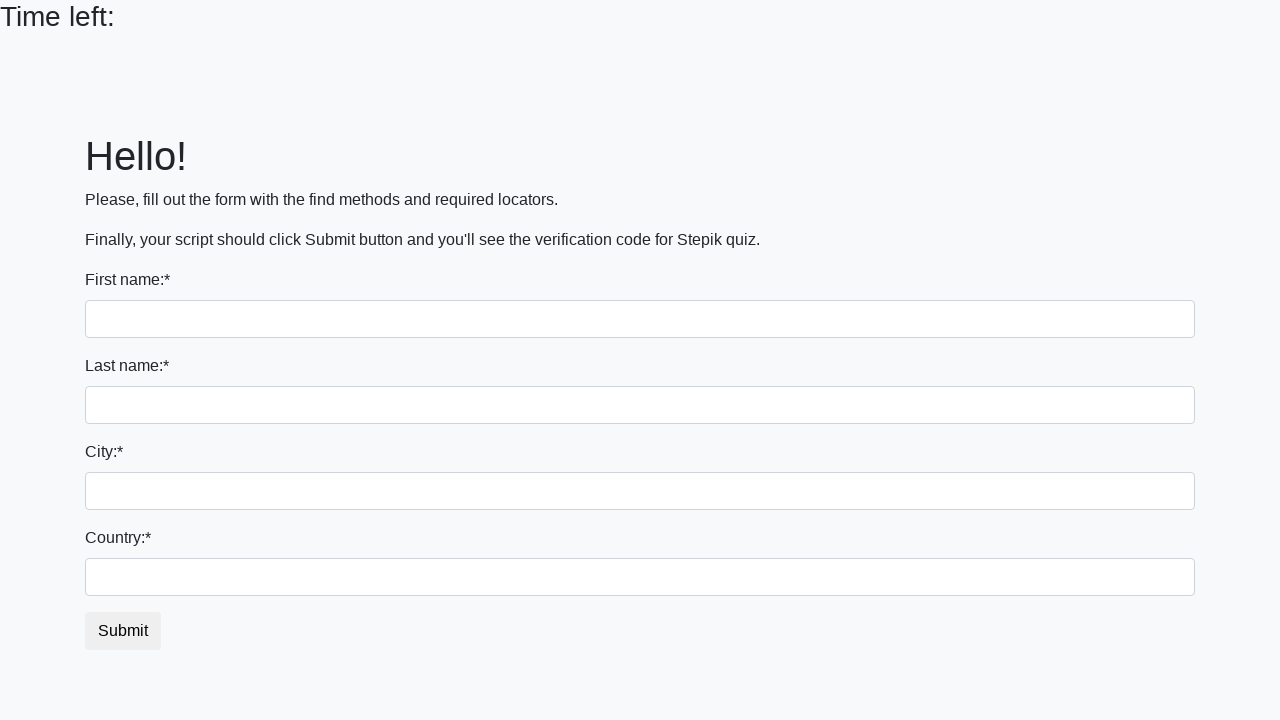

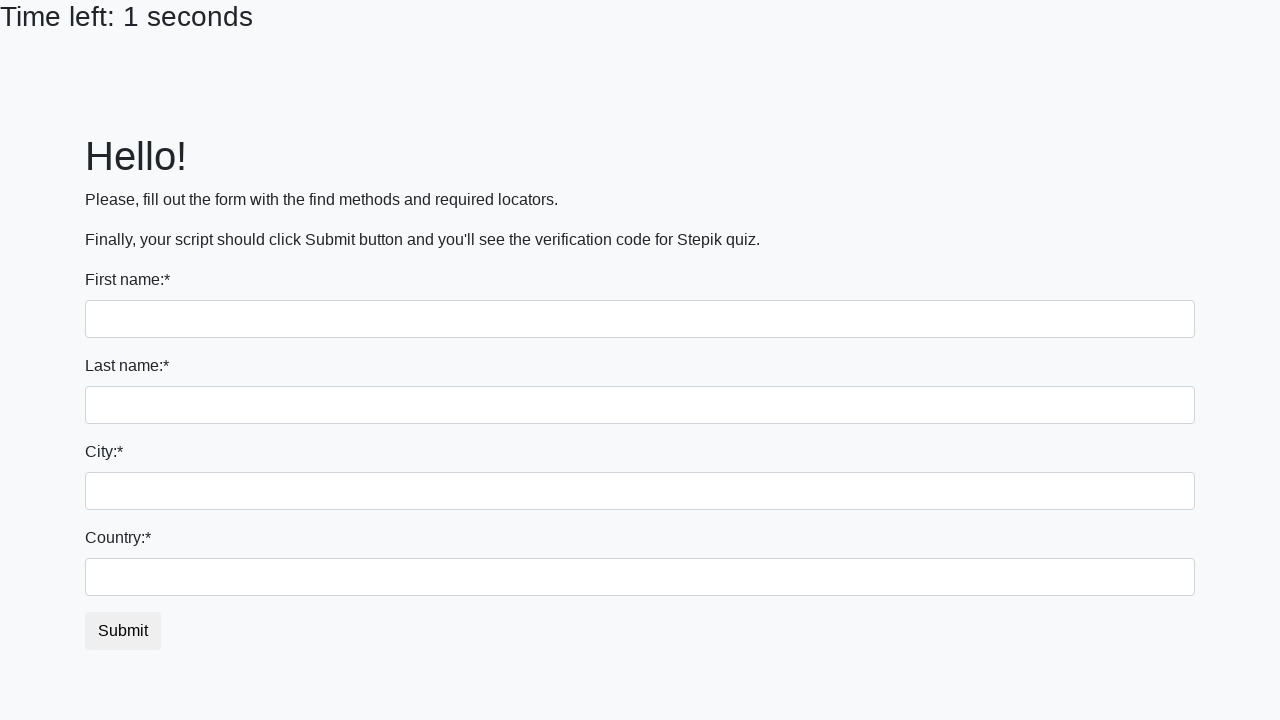